Tests drag and drop functionality by dragging element from column A to column B and then dragging column A by specific coordinates

Starting URL: https://the-internet.herokuapp.com/drag_and_drop

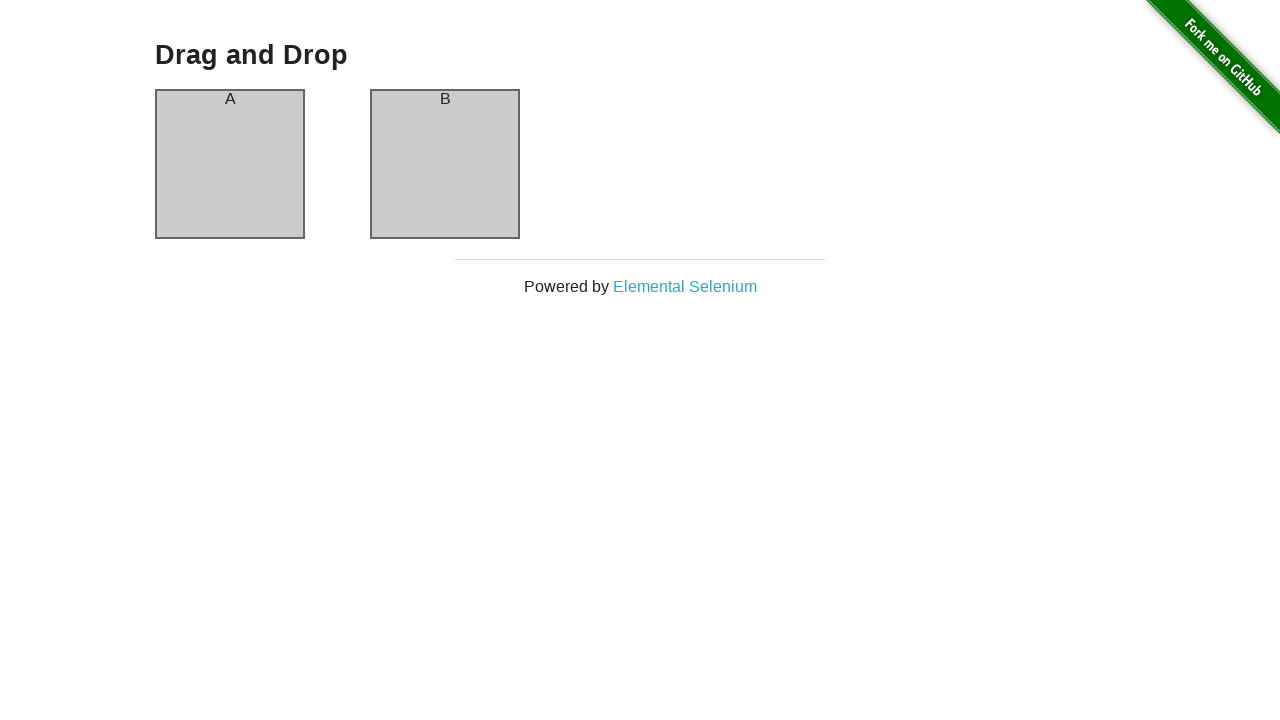

Located column A draggable element
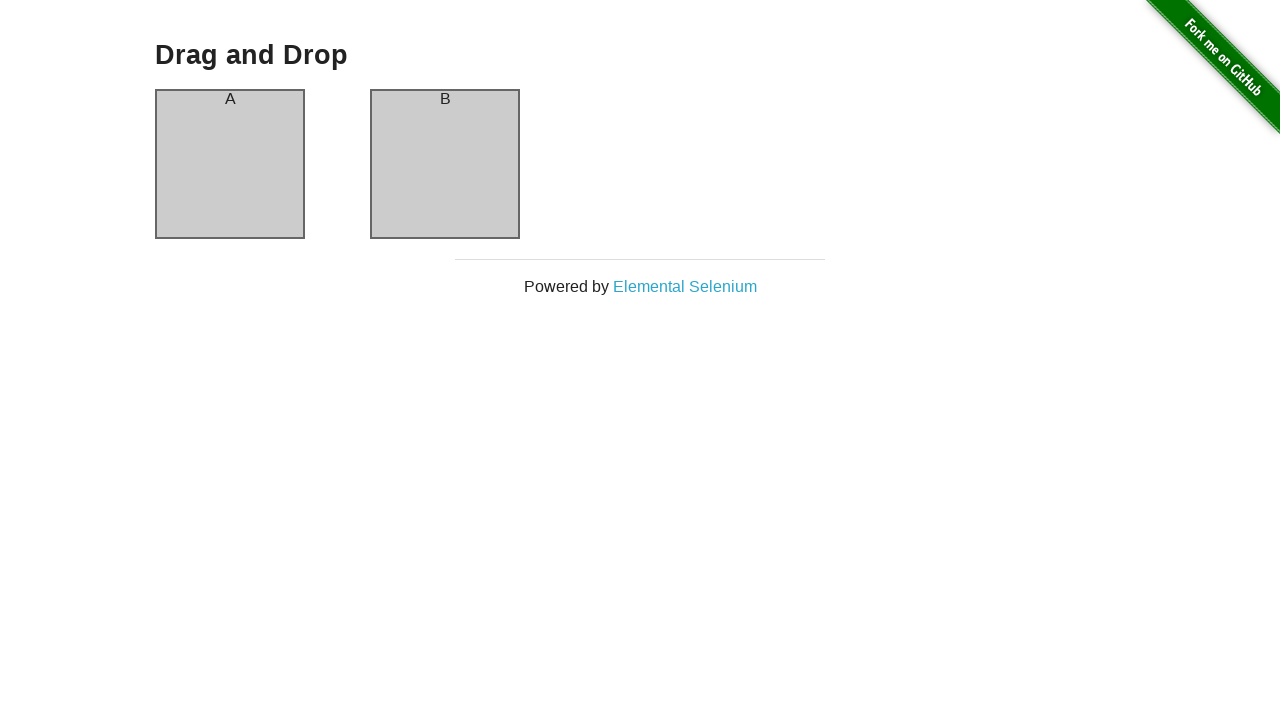

Located column B draggable element
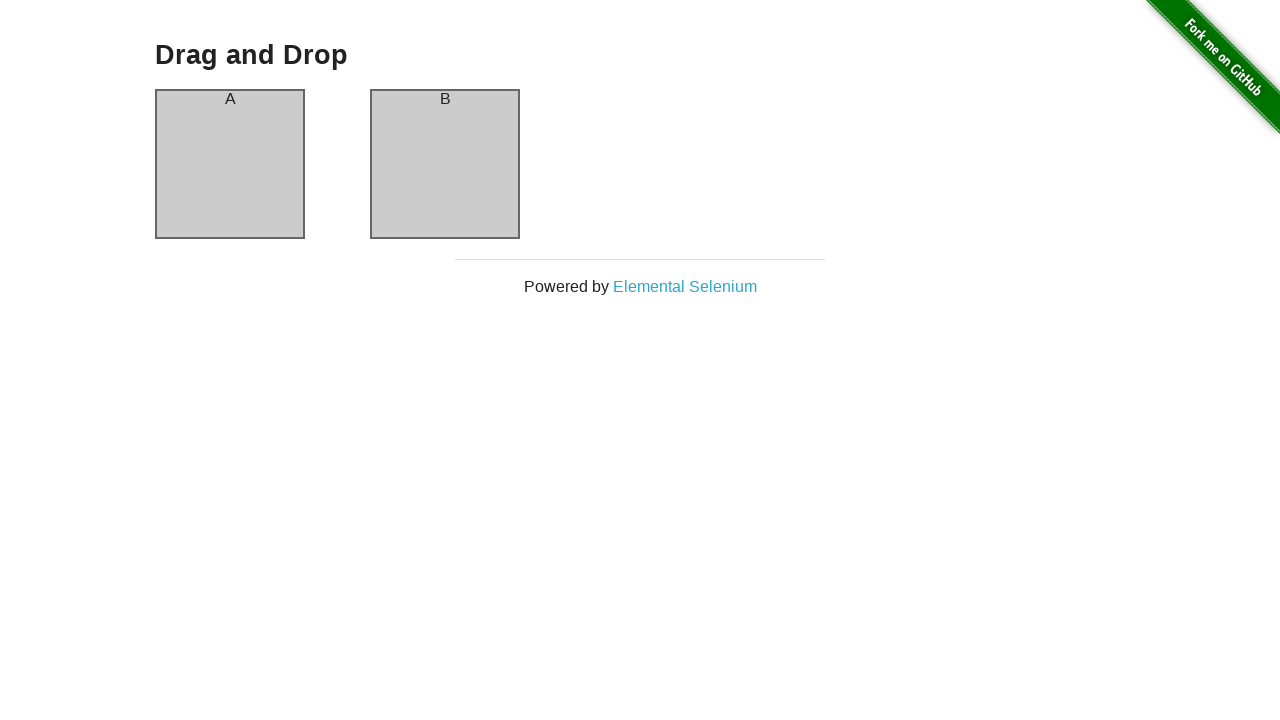

Dragged column A to column B at (445, 164)
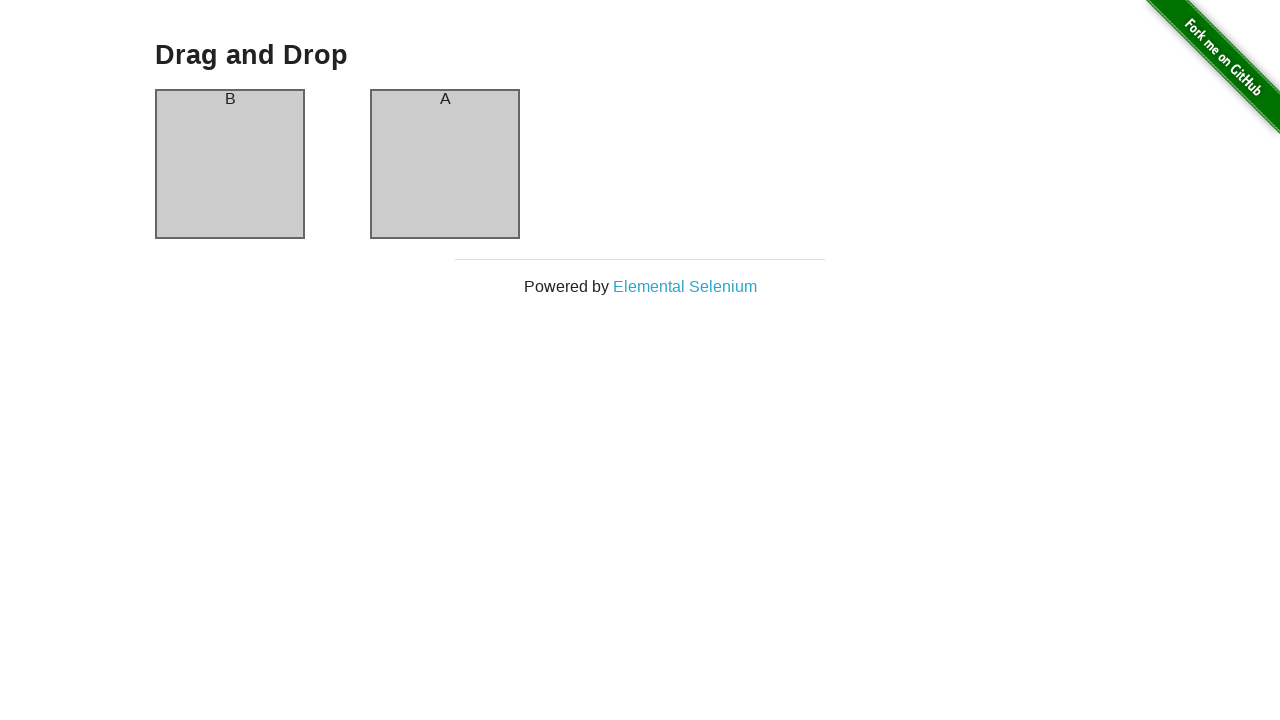

Retrieved bounding box coordinates for column A
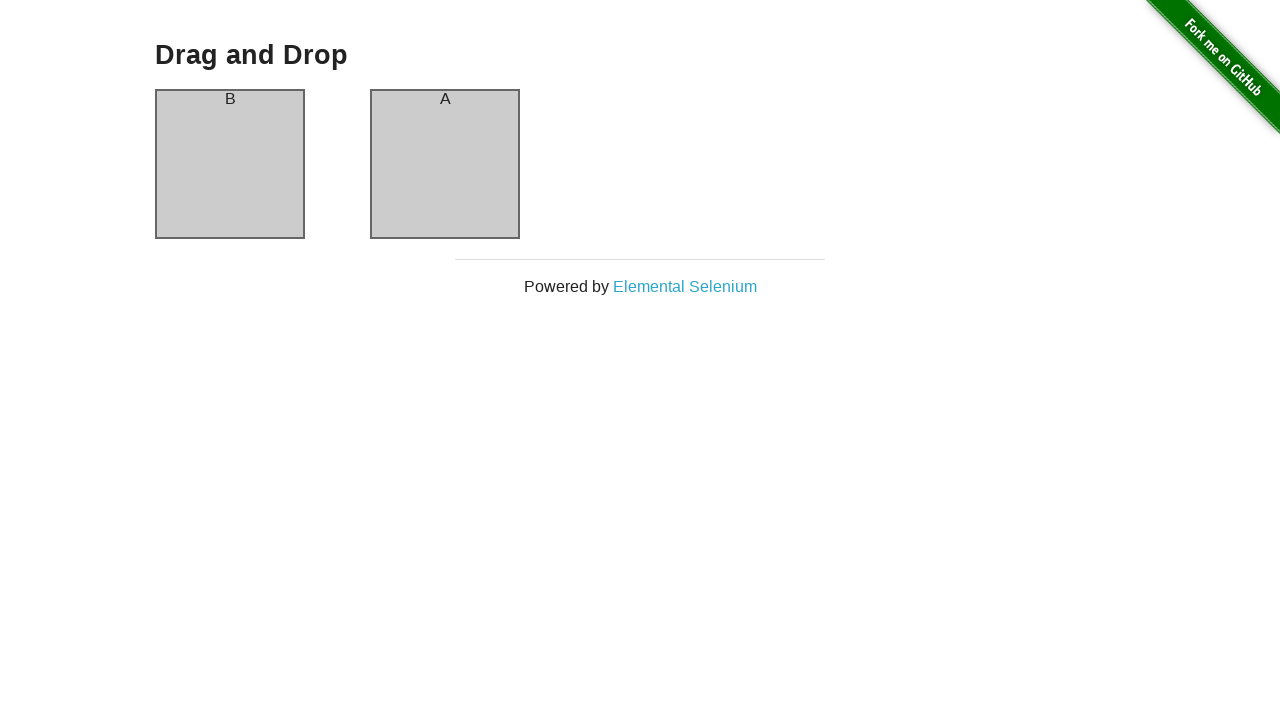

Moved mouse to center of column A at (230, 164)
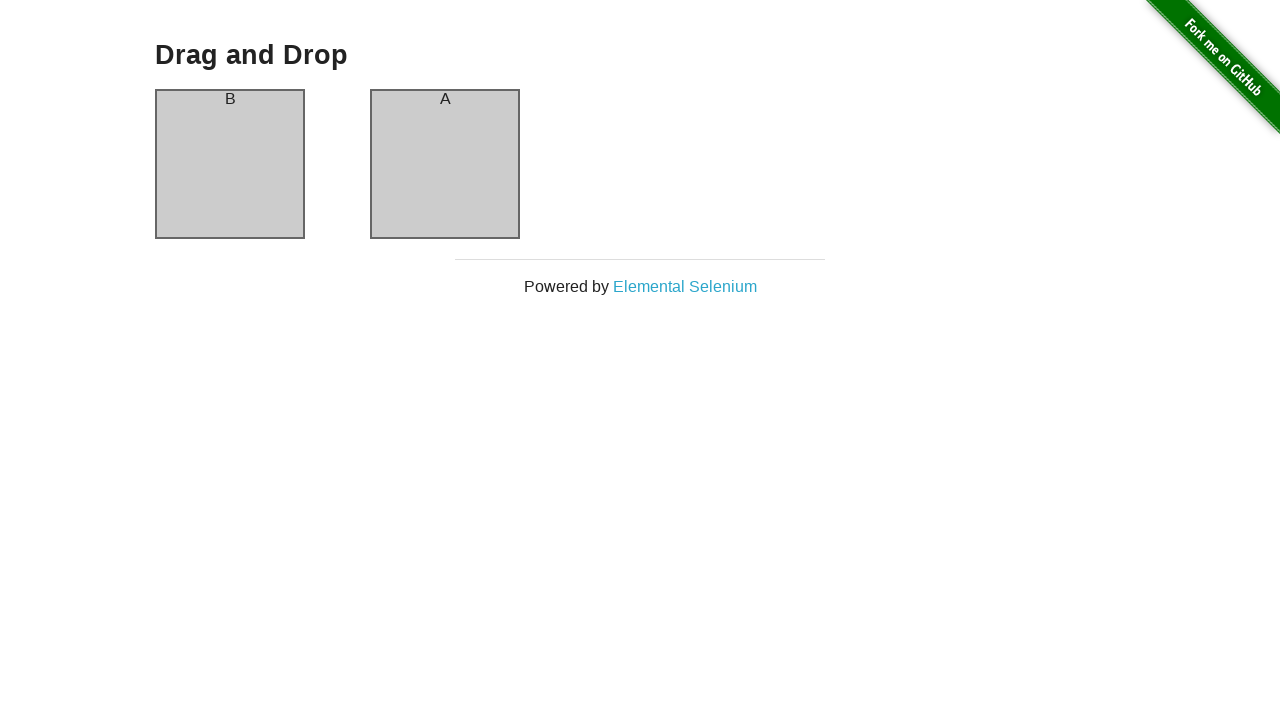

Mouse button pressed down on column A at (230, 164)
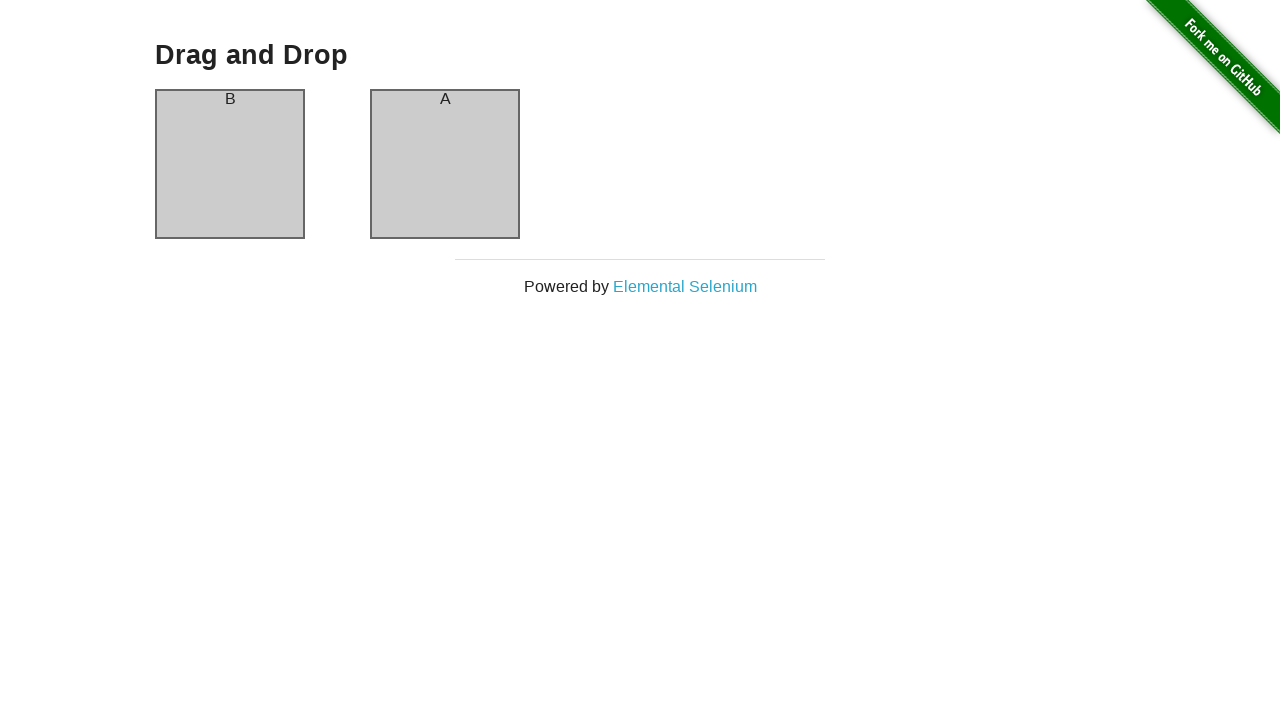

Dragged column A by 200px right and 500px down at (430, 664)
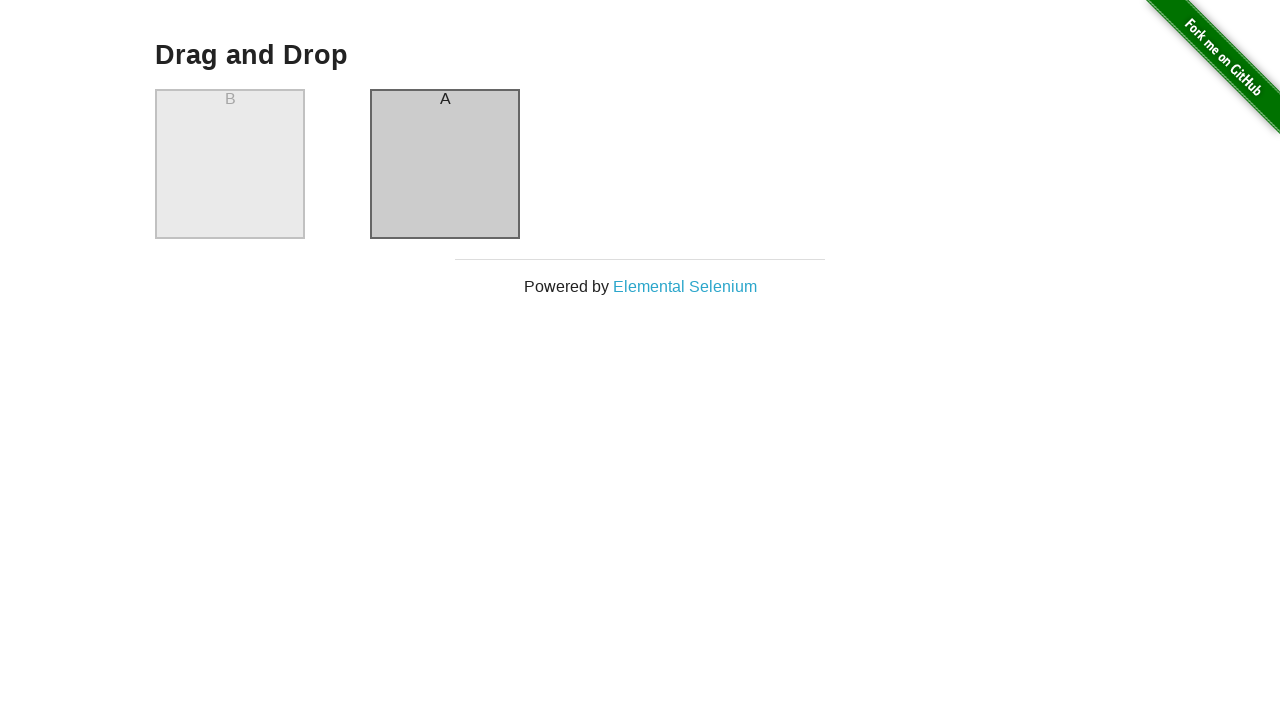

Mouse button released, drag operation completed at (430, 664)
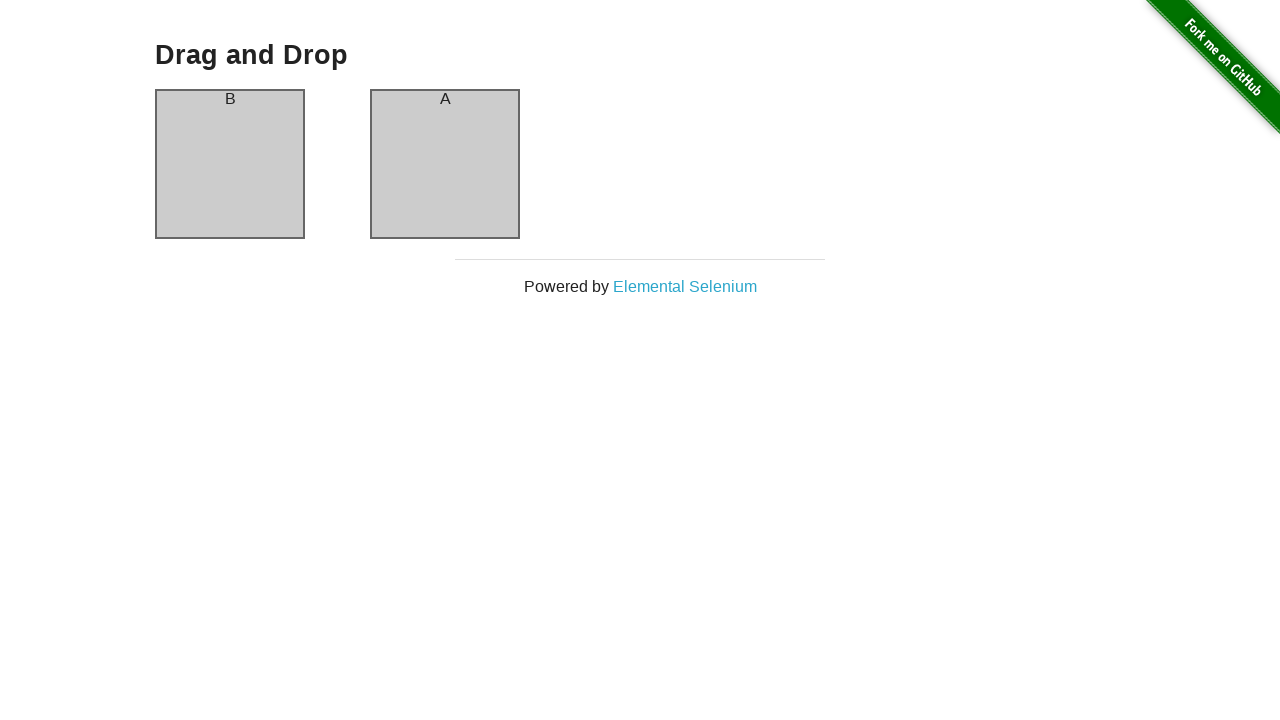

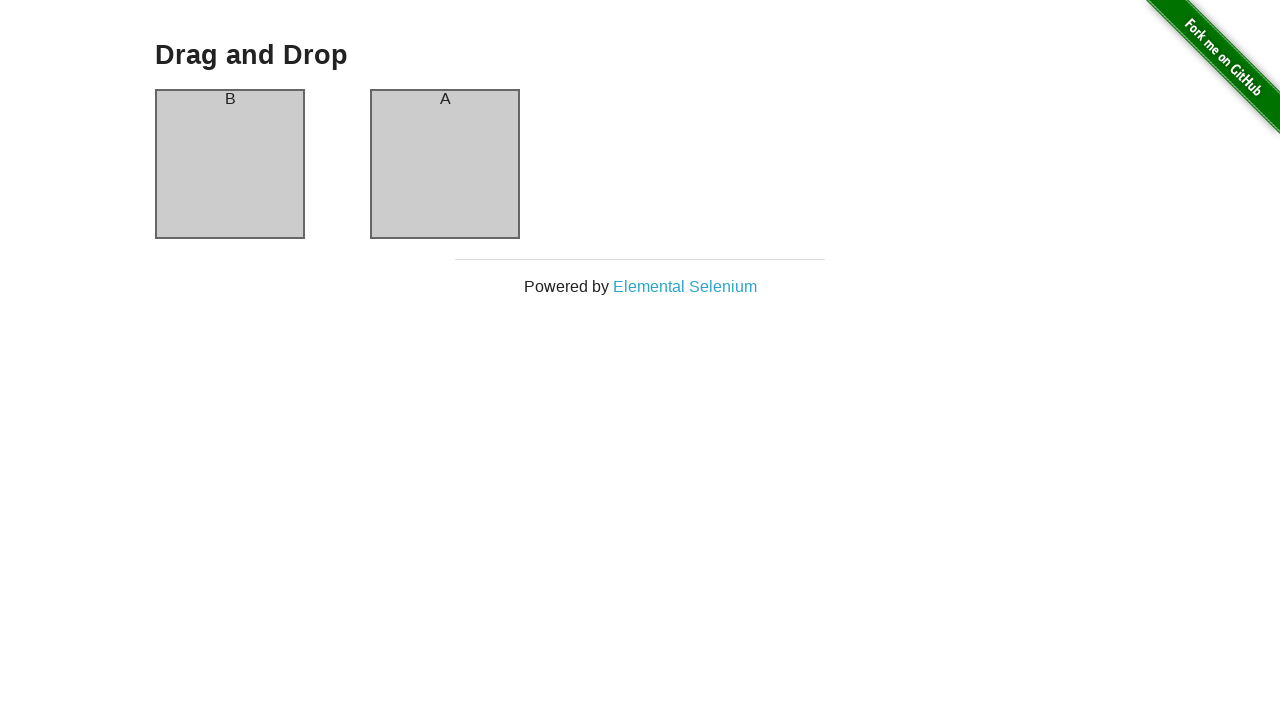